Tests the filtering functionality of a web table by entering a search term "Rice" and verifying that the filtered results match the expected items

Starting URL: https://rahulshettyacademy.com/greenkart/#/offers

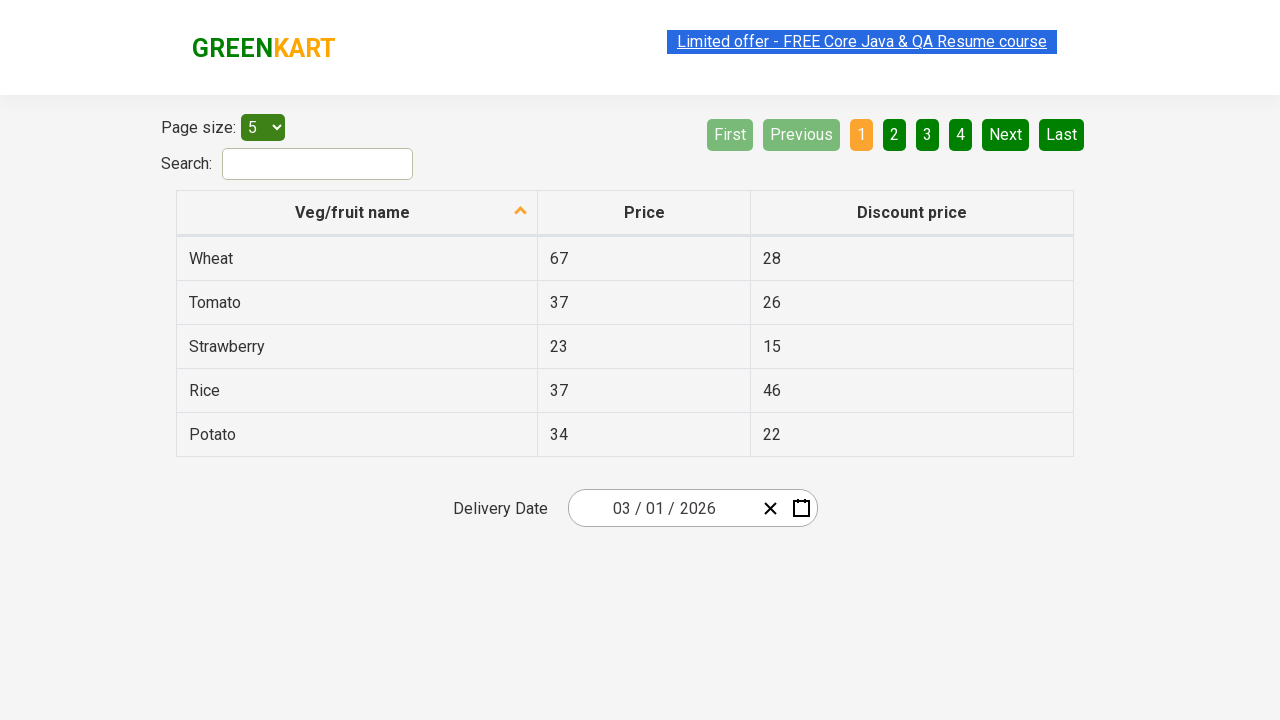

Filled search field with 'Rice' to filter table on #search-field
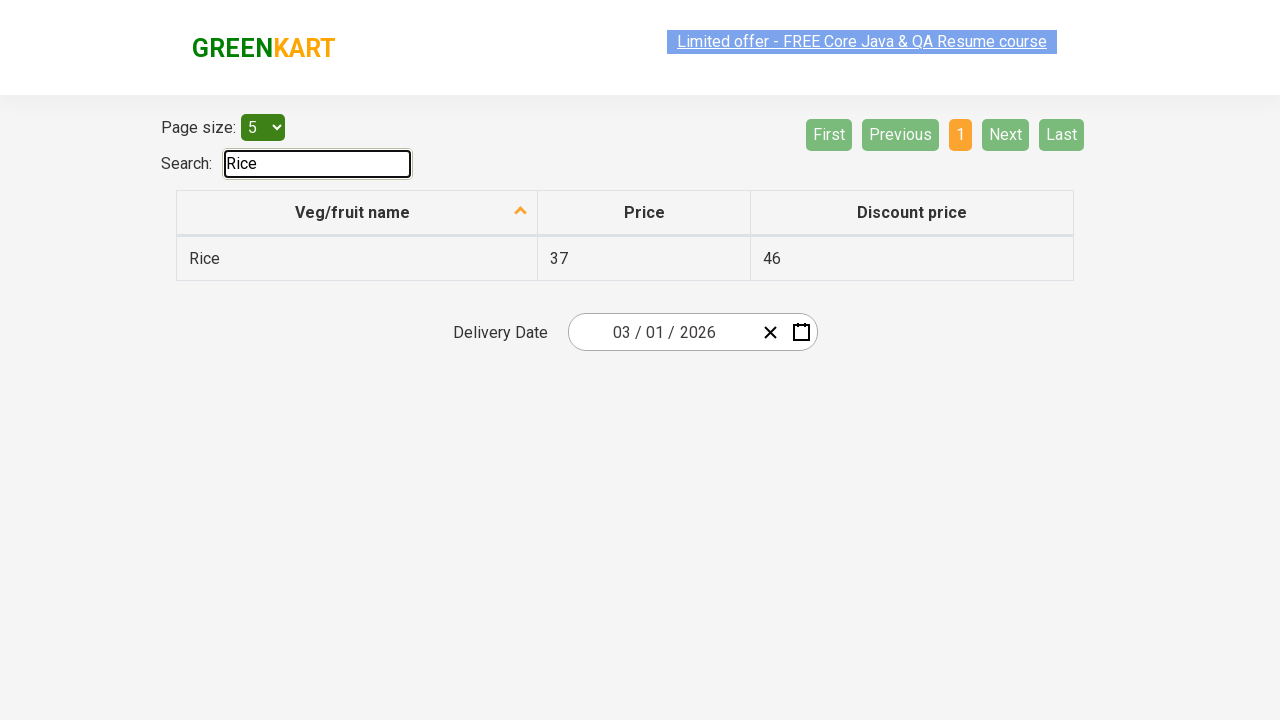

Waited 500ms for filter to apply
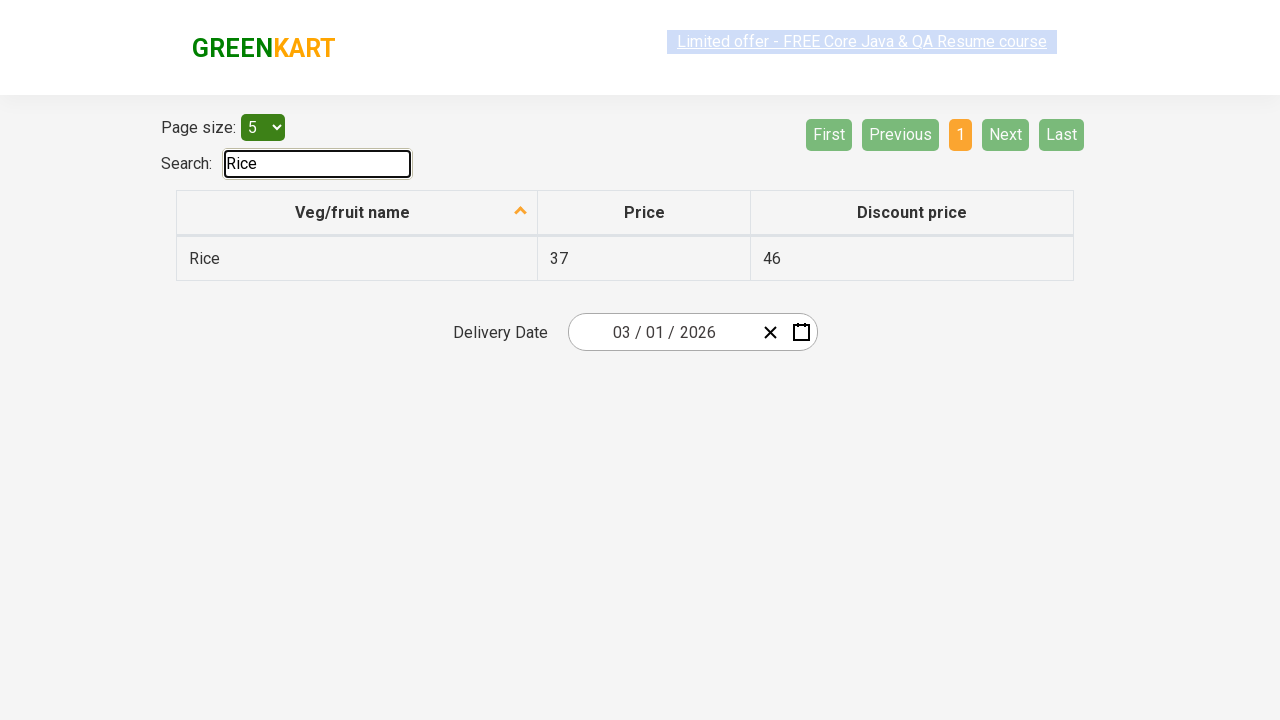

Table rows became visible after filtering
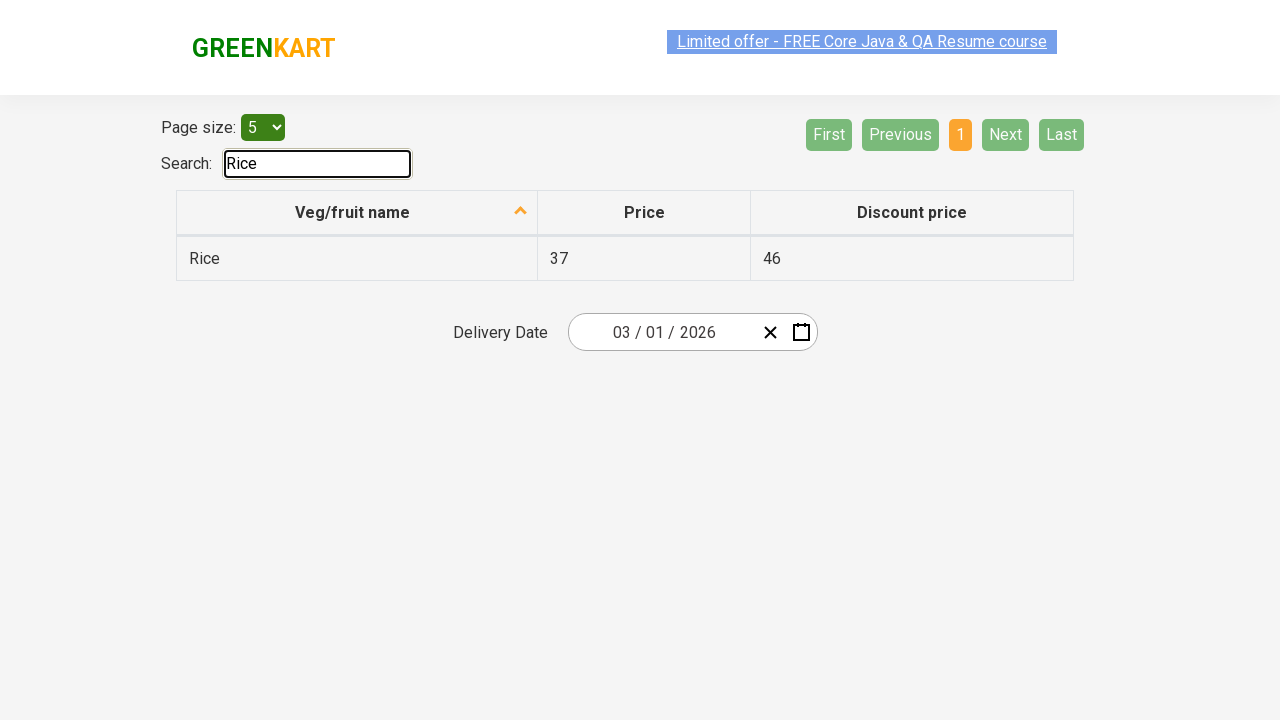

Retrieved all filtered table rows
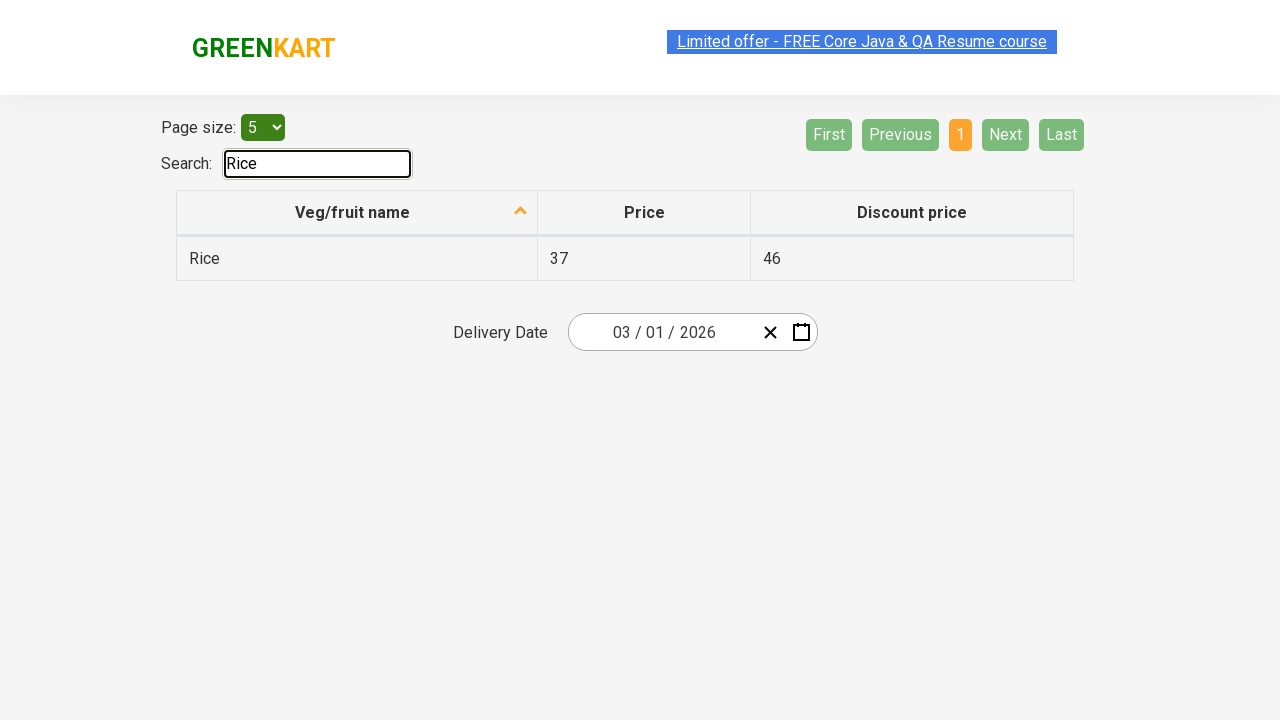

Verified filtered result contains 'Rice': Rice
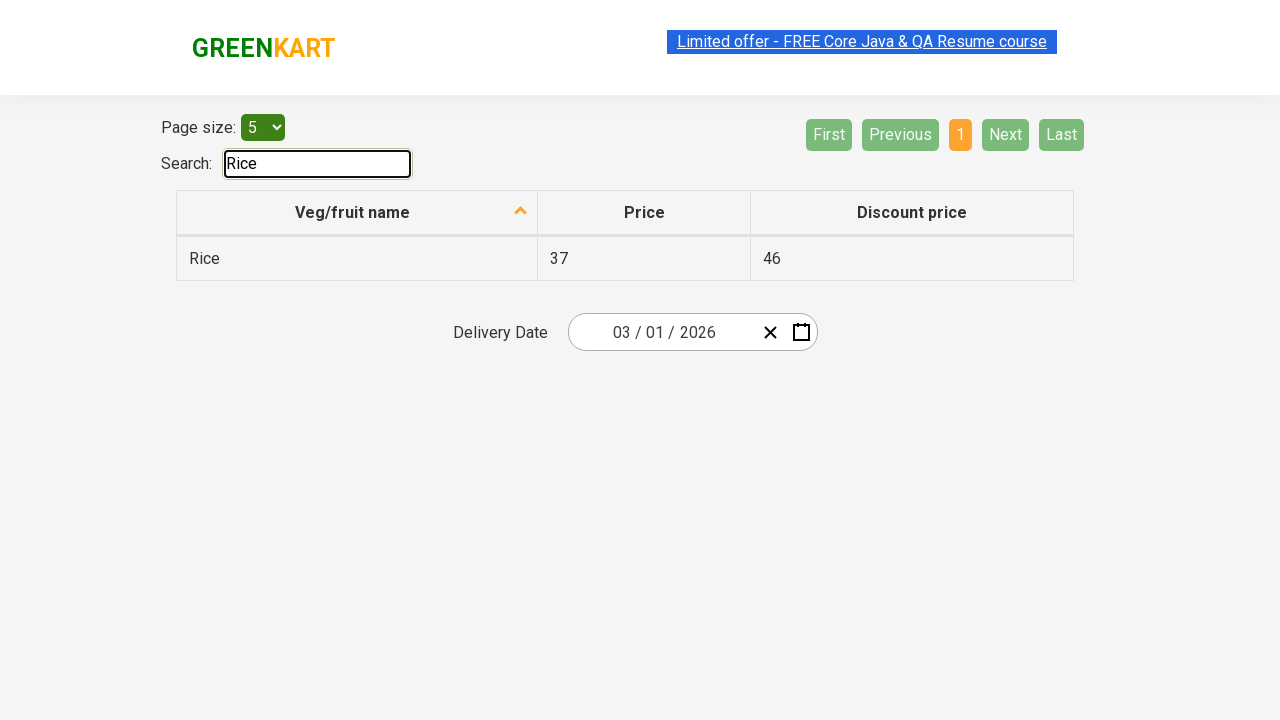

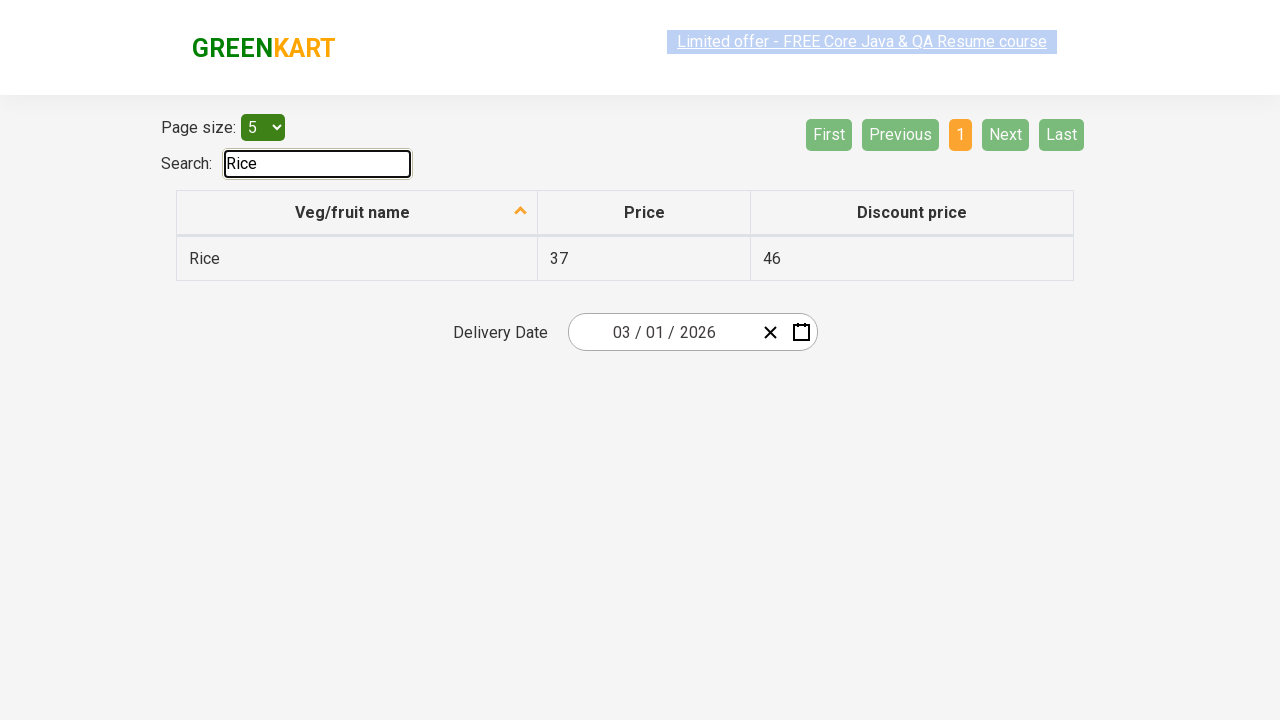